Navigates to TestCafe example page and scrolls down 500 pixels to view content below the fold.

Starting URL: https://devexpress.github.io/testcafe/example/

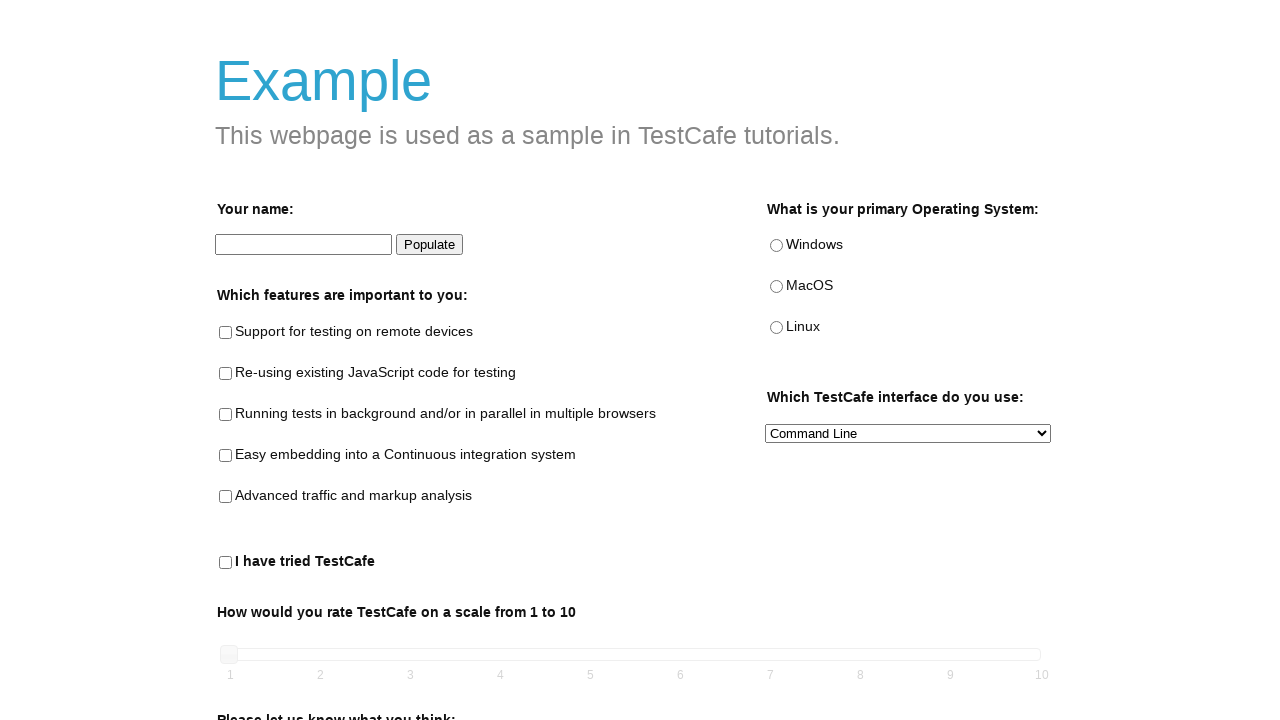

Navigated to TestCafe example page
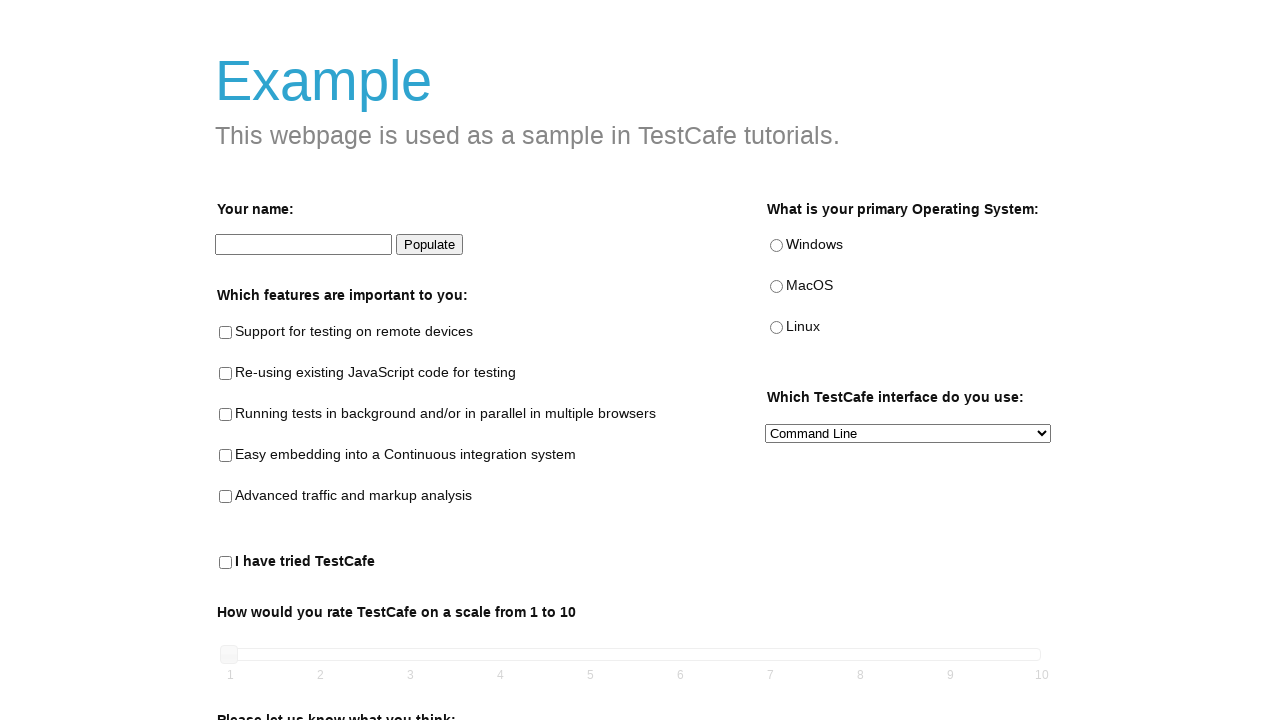

Scrolled down 500 pixels to view content below the fold
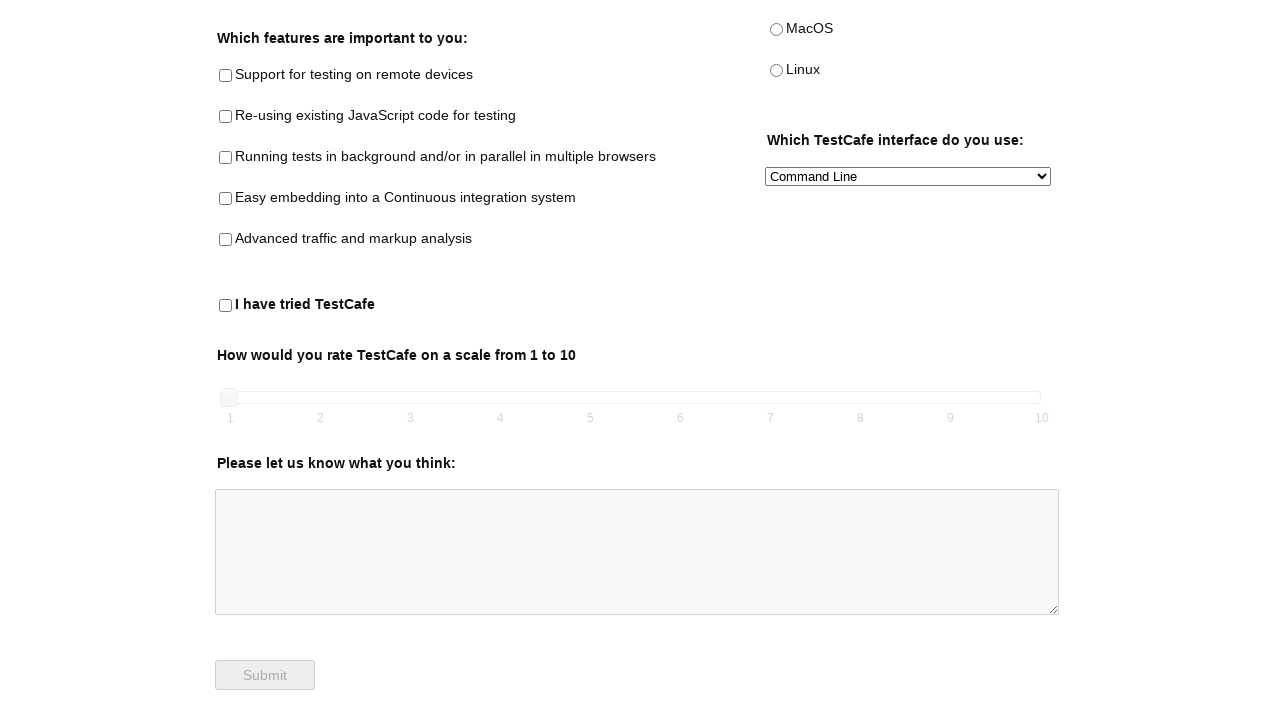

Waited 1000ms for scroll animation to complete
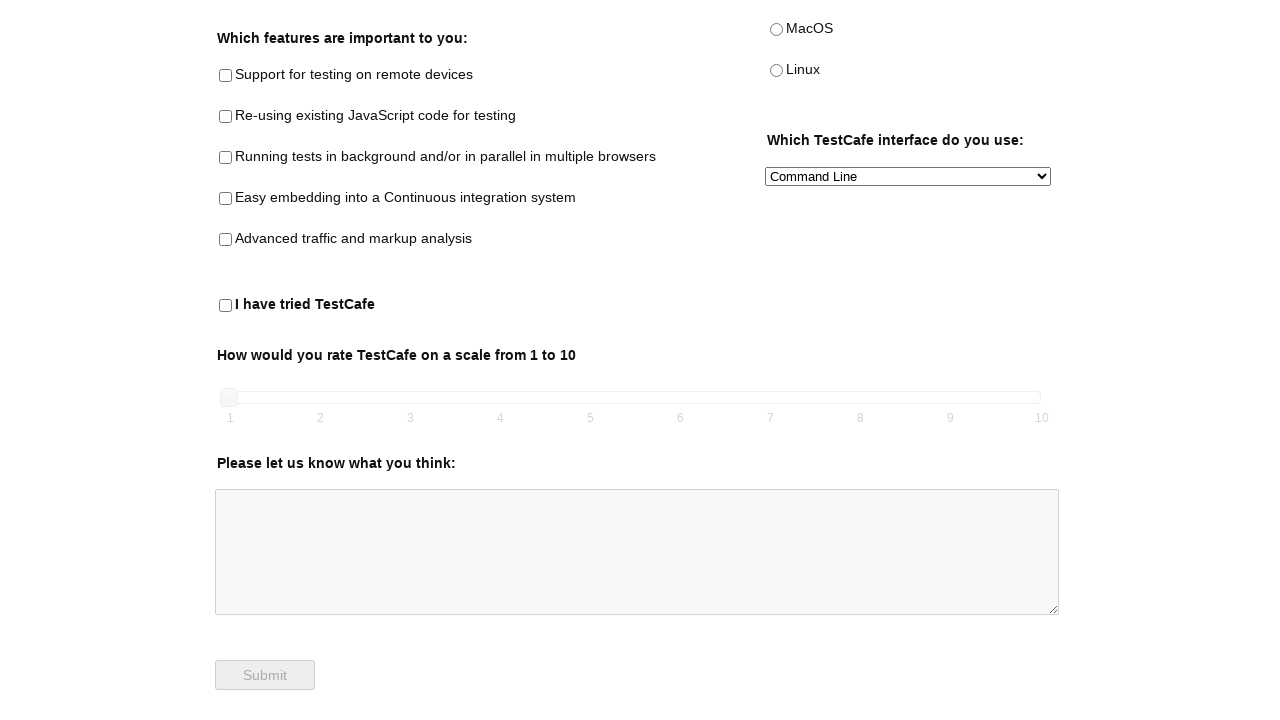

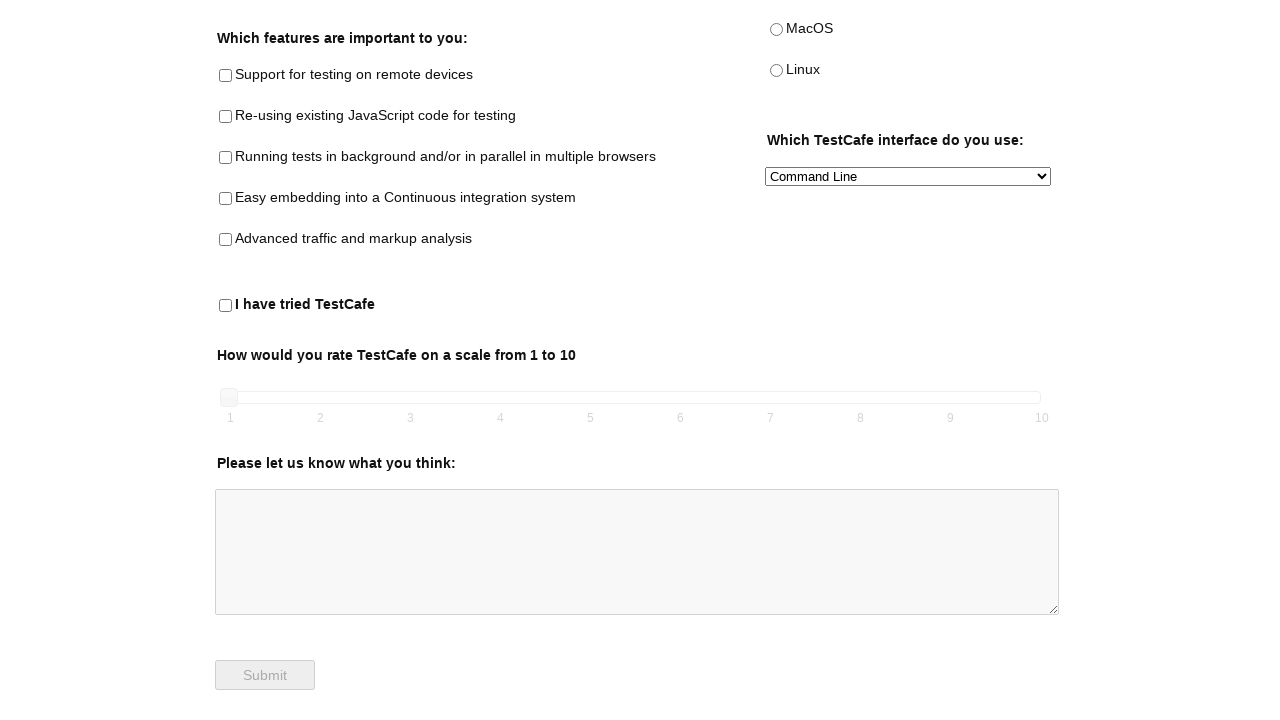